Navigates to a form page and interacts with checkboxes to verify their states

Starting URL: http://echoecho.com/htmlforms09.htm

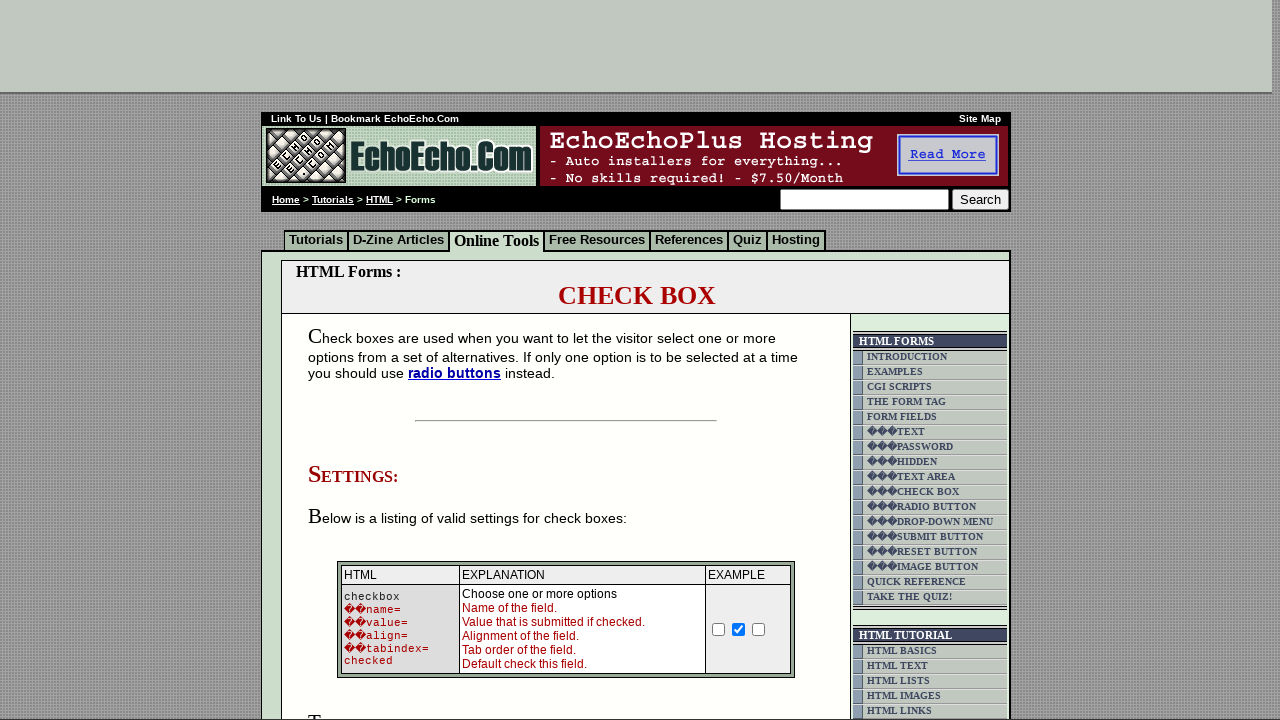

Navigated to form page and waited for checkboxes to load
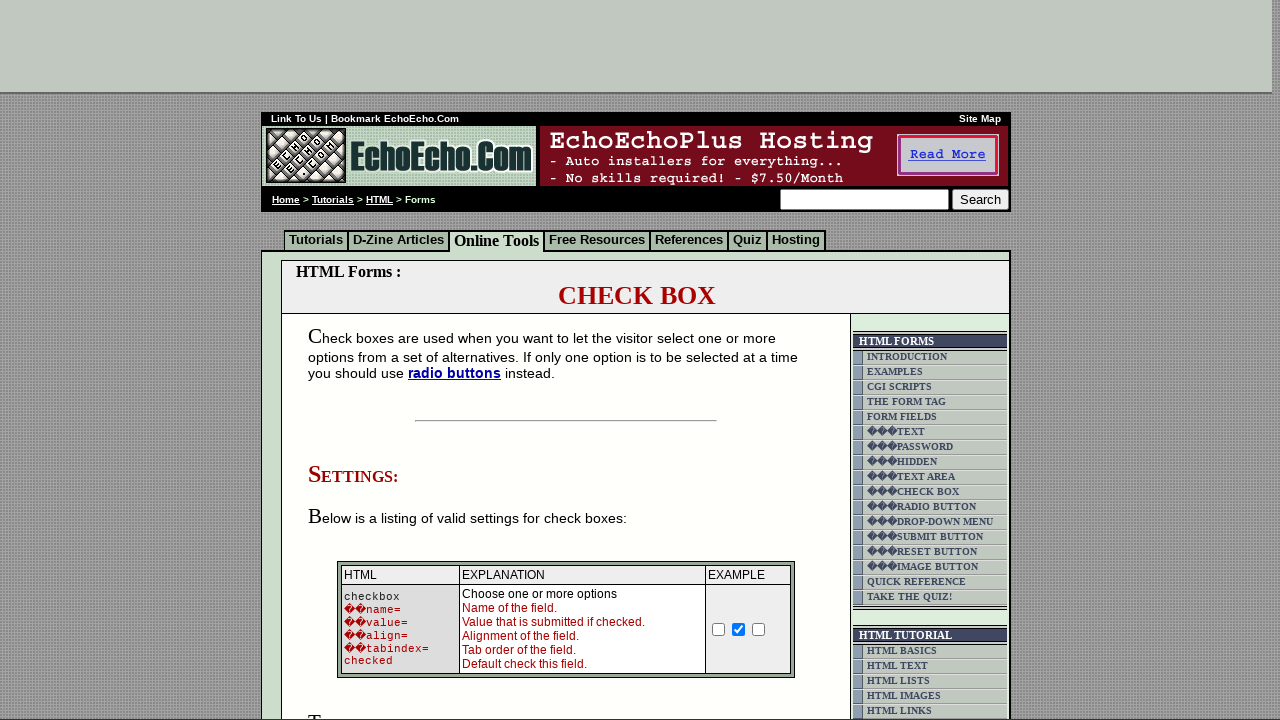

Retrieved all checkboxes from the form
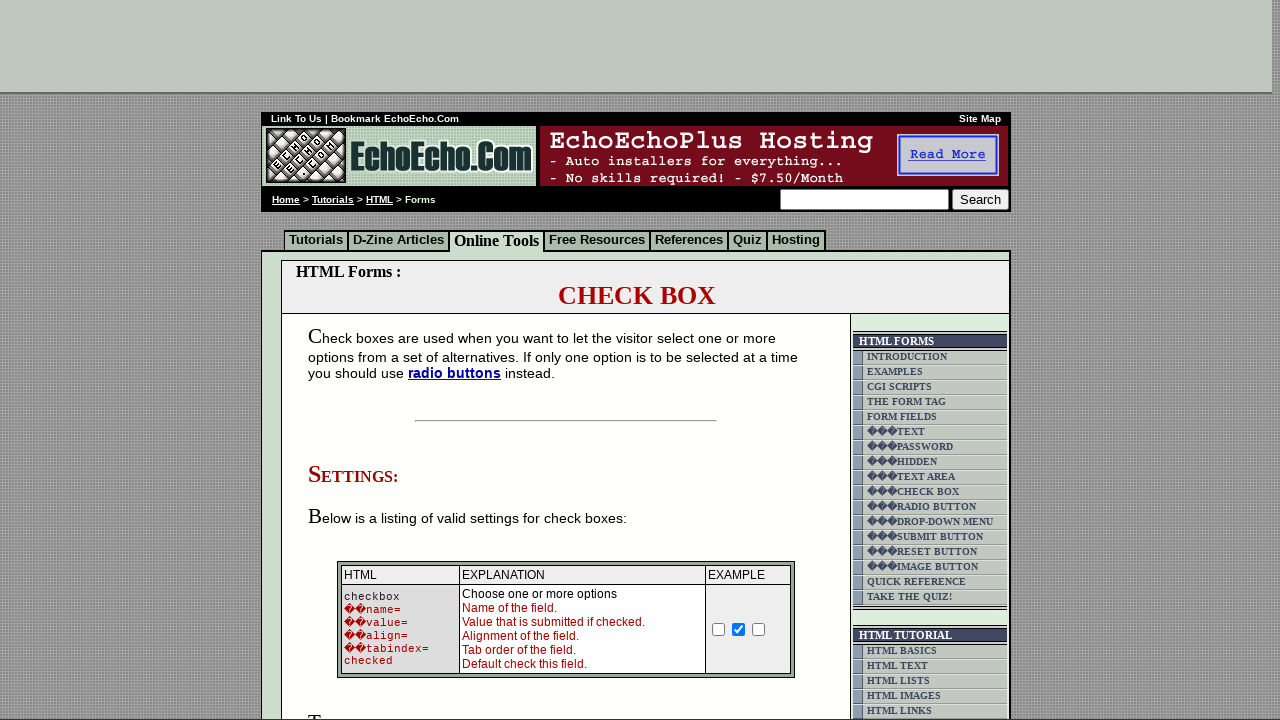

Retrieved checkbox value attribute: 'Milk'
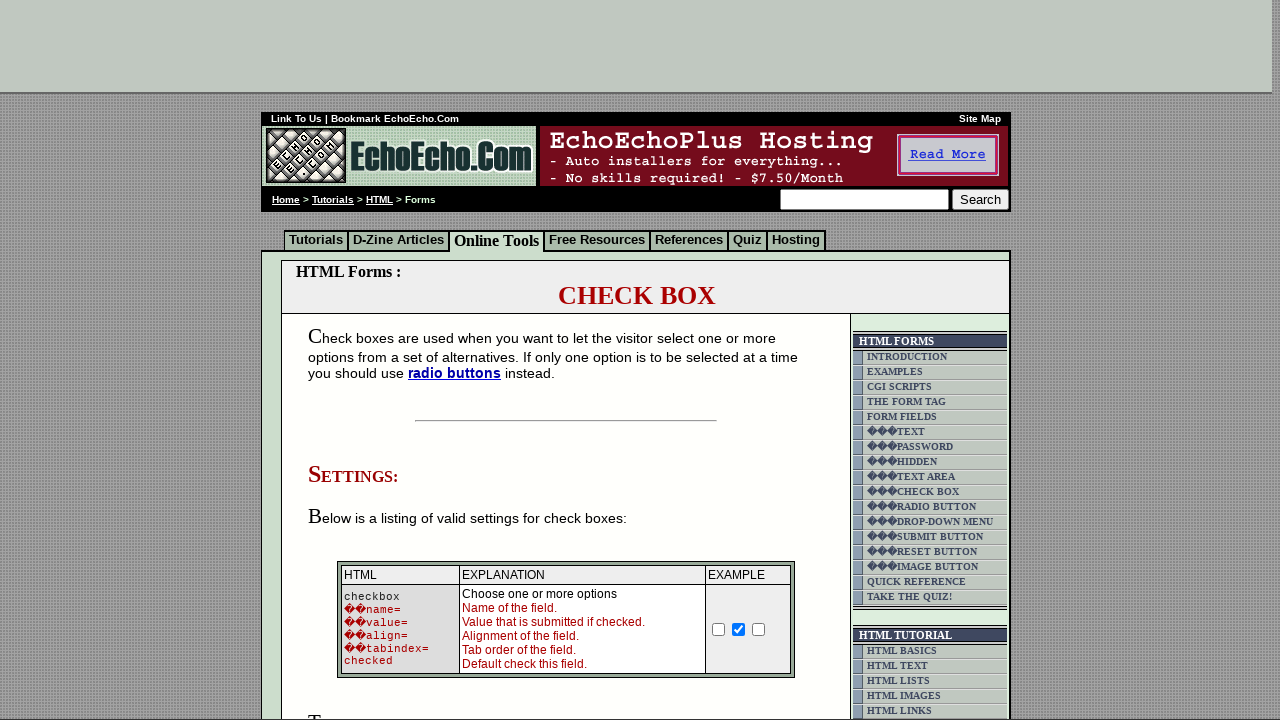

Checked checkbox state for value 'Milk': False
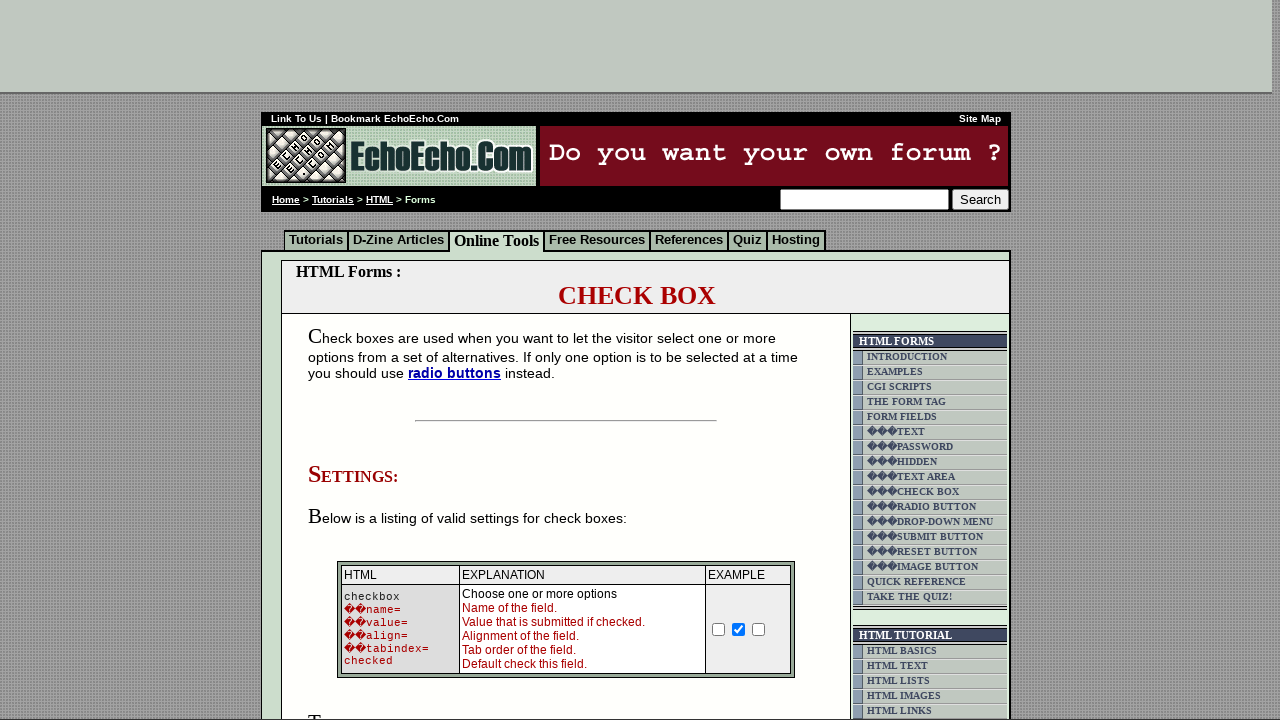

Retrieved checkbox value attribute: 'Butter'
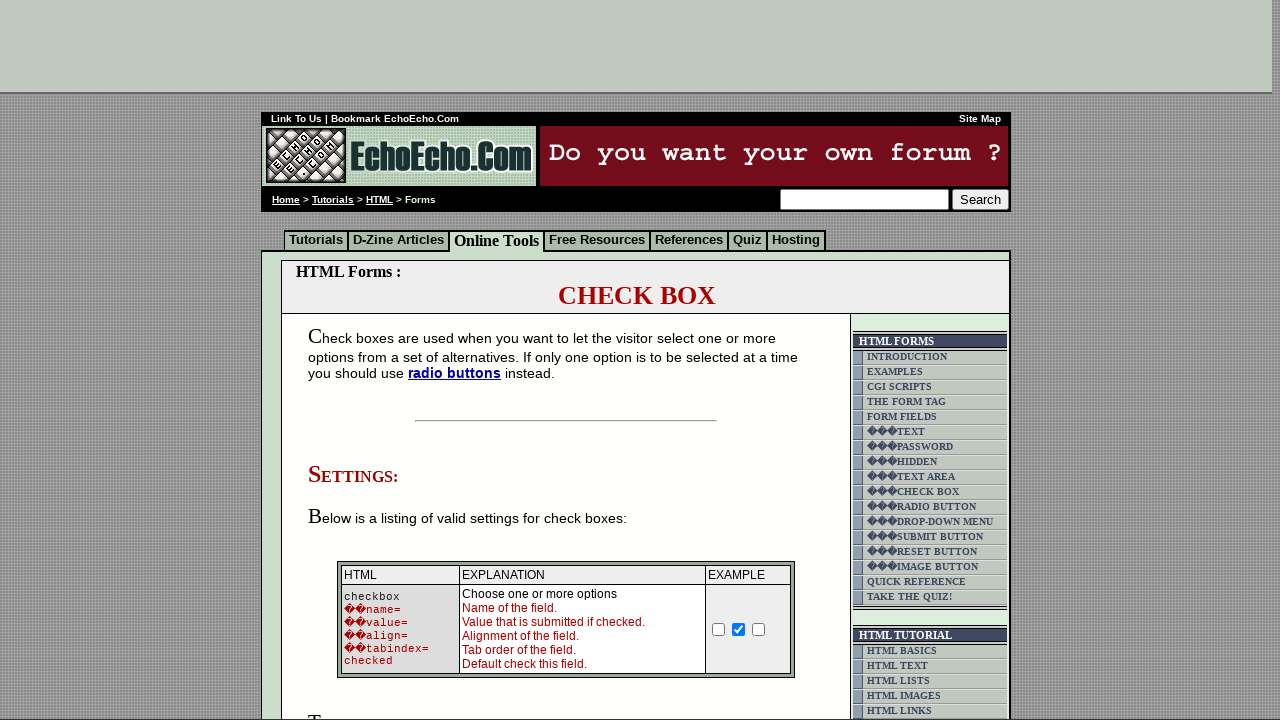

Checked checkbox state for value 'Butter': True
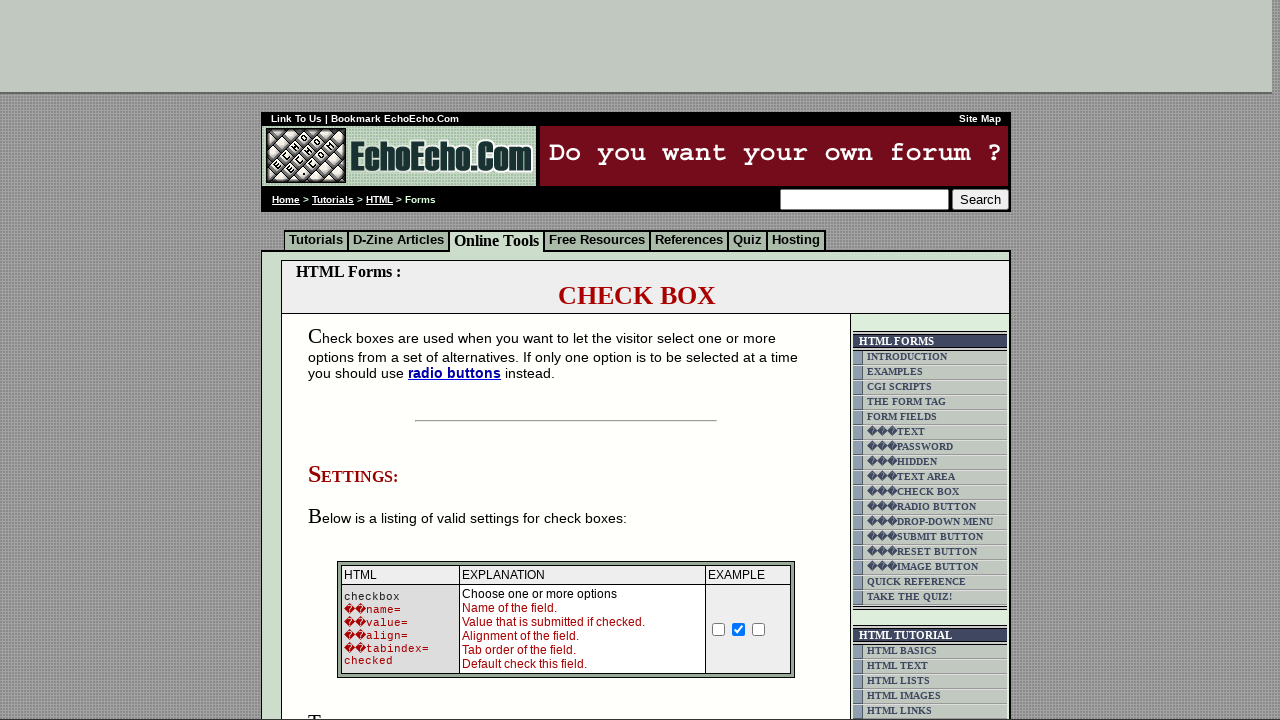

Retrieved checkbox value attribute: 'Cheese'
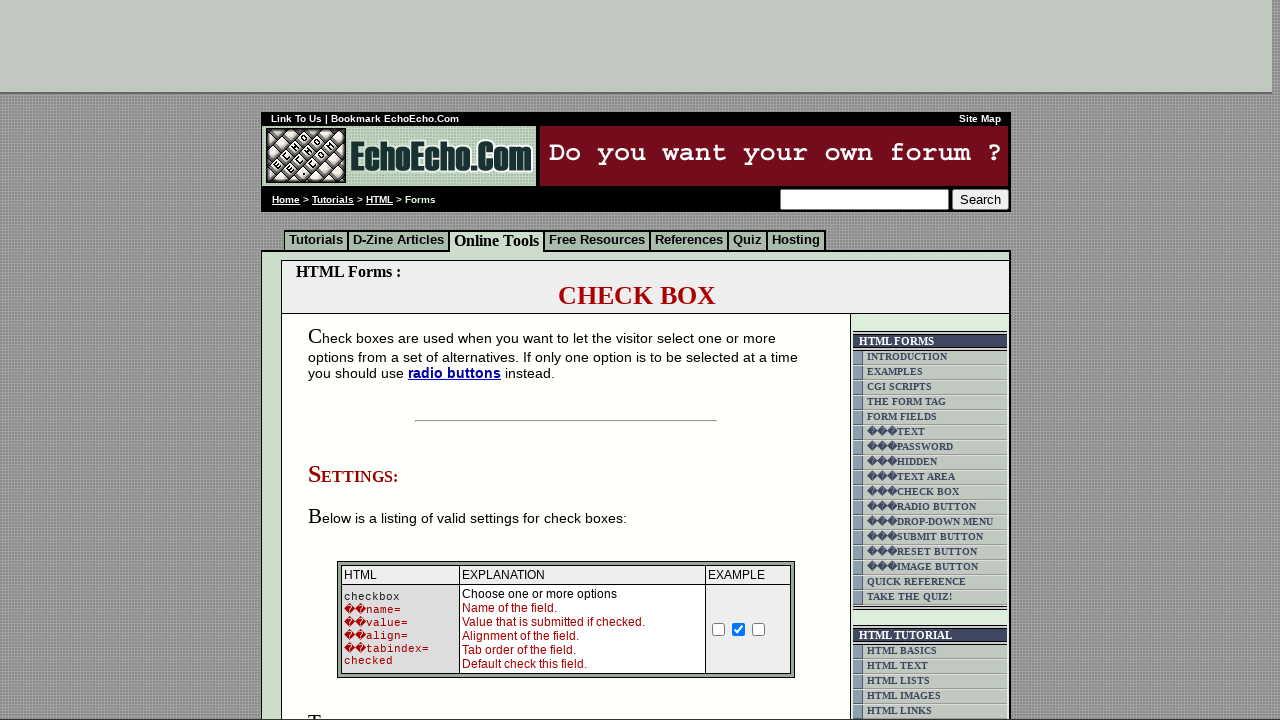

Checked checkbox state for value 'Cheese': False
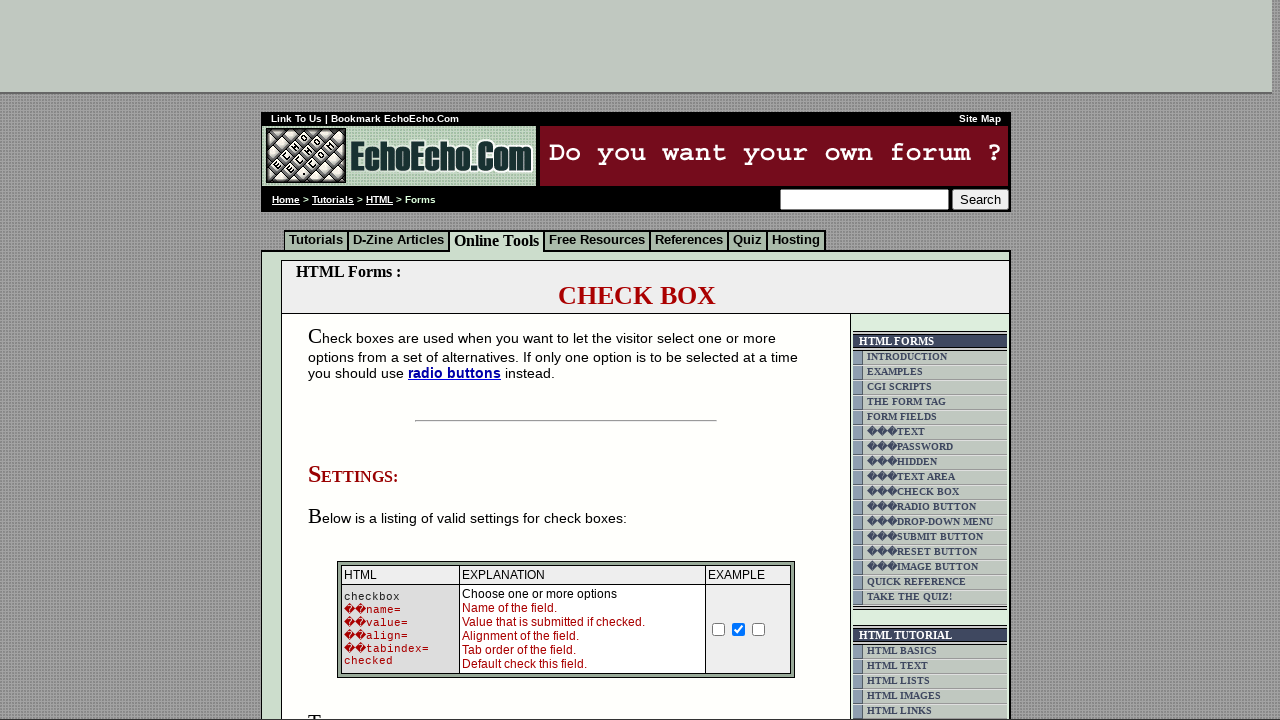

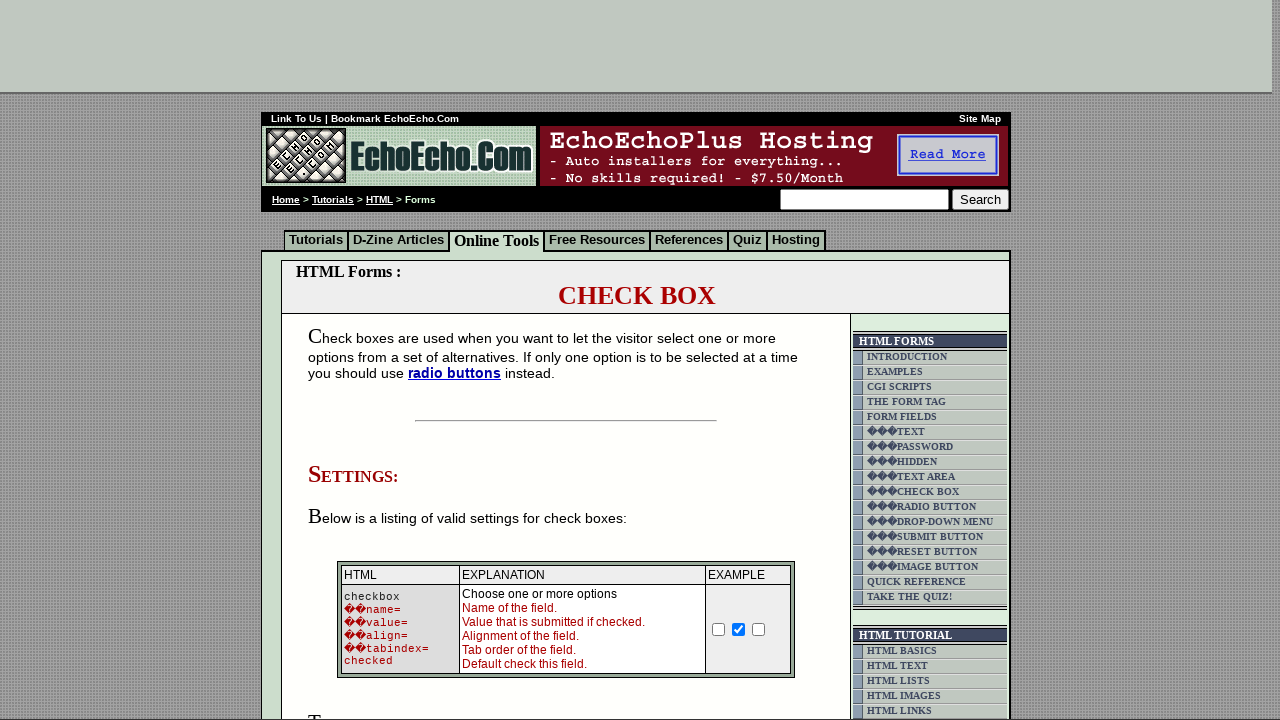